Tests child window handling by clicking a link that opens a new page, extracting text from the new page, and using that text in the original page

Starting URL: https://rahulshettyacademy.com/loginpagePractise/

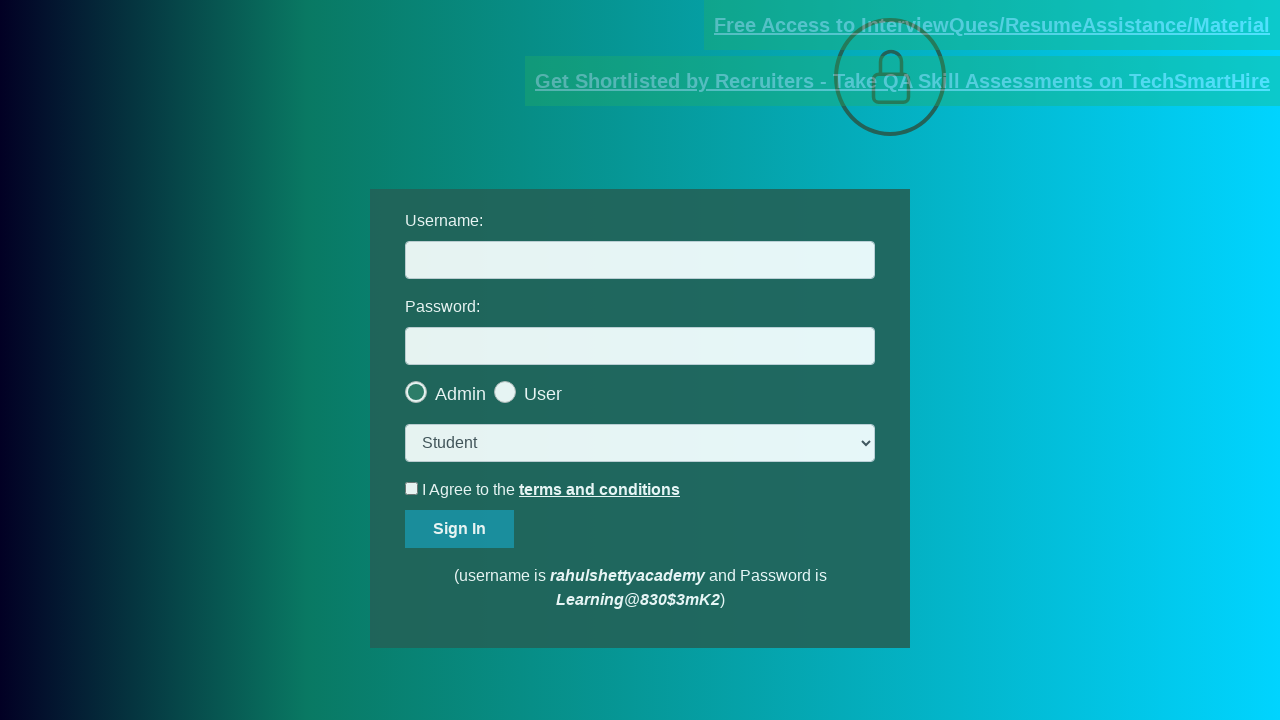

Located the blinking text link with documents-request href
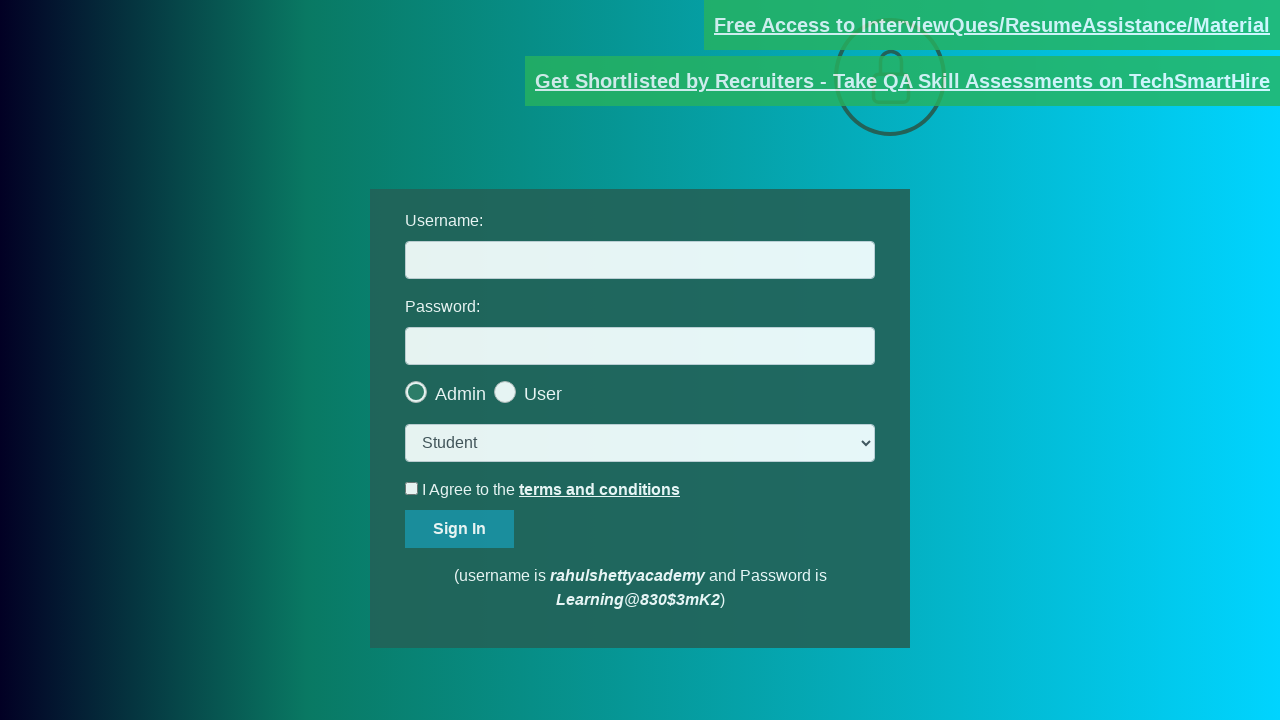

Clicked the blinking text link to open new child window at (992, 25) on [href*=documents-request]
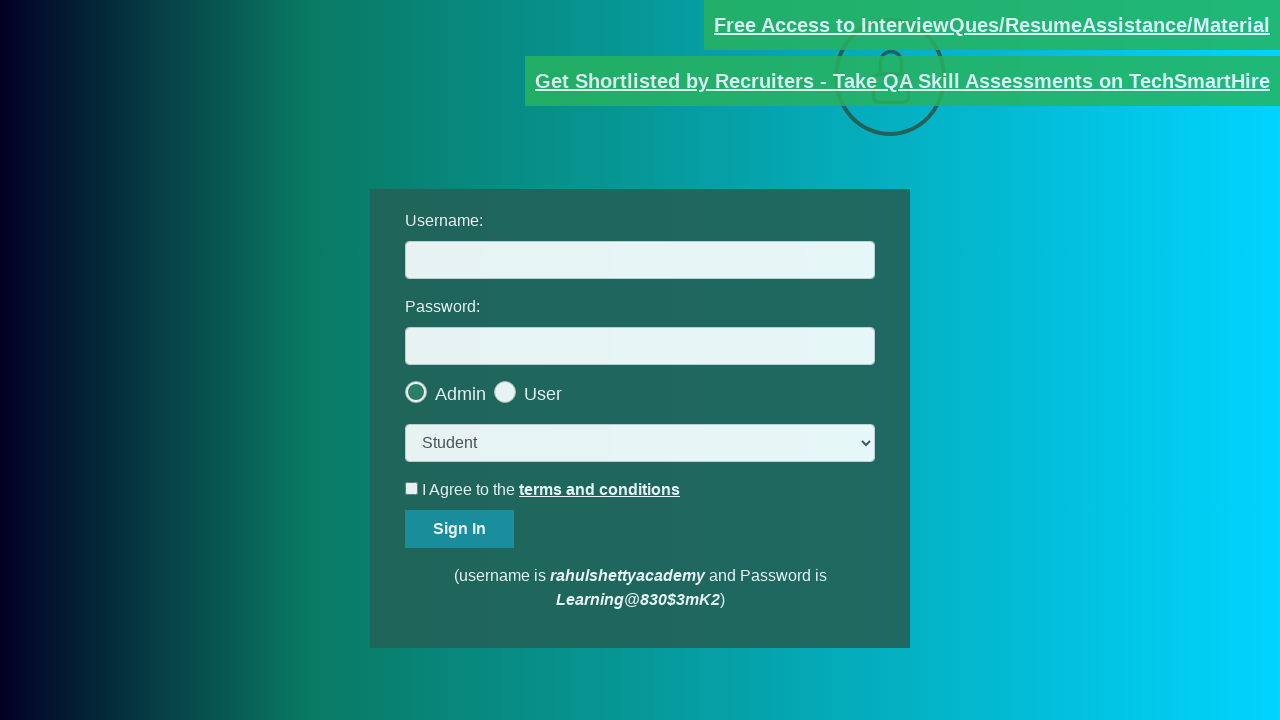

Retrieved the new child page object
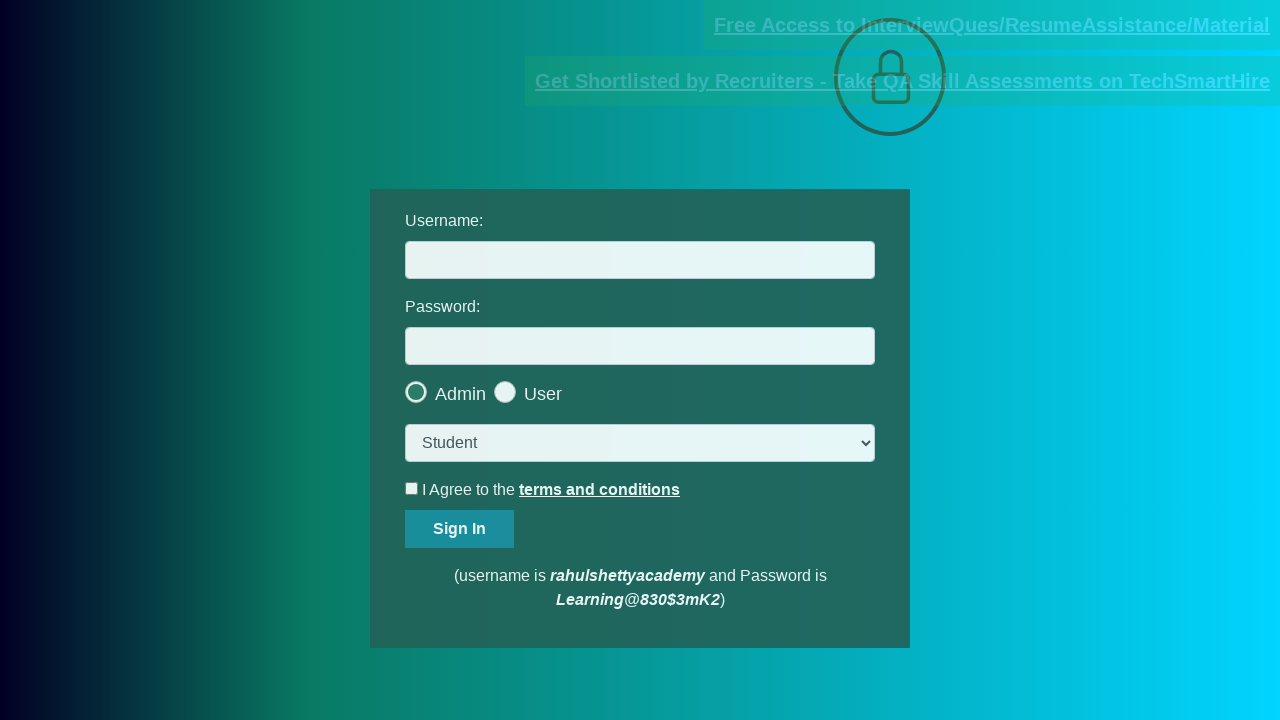

New page loaded successfully
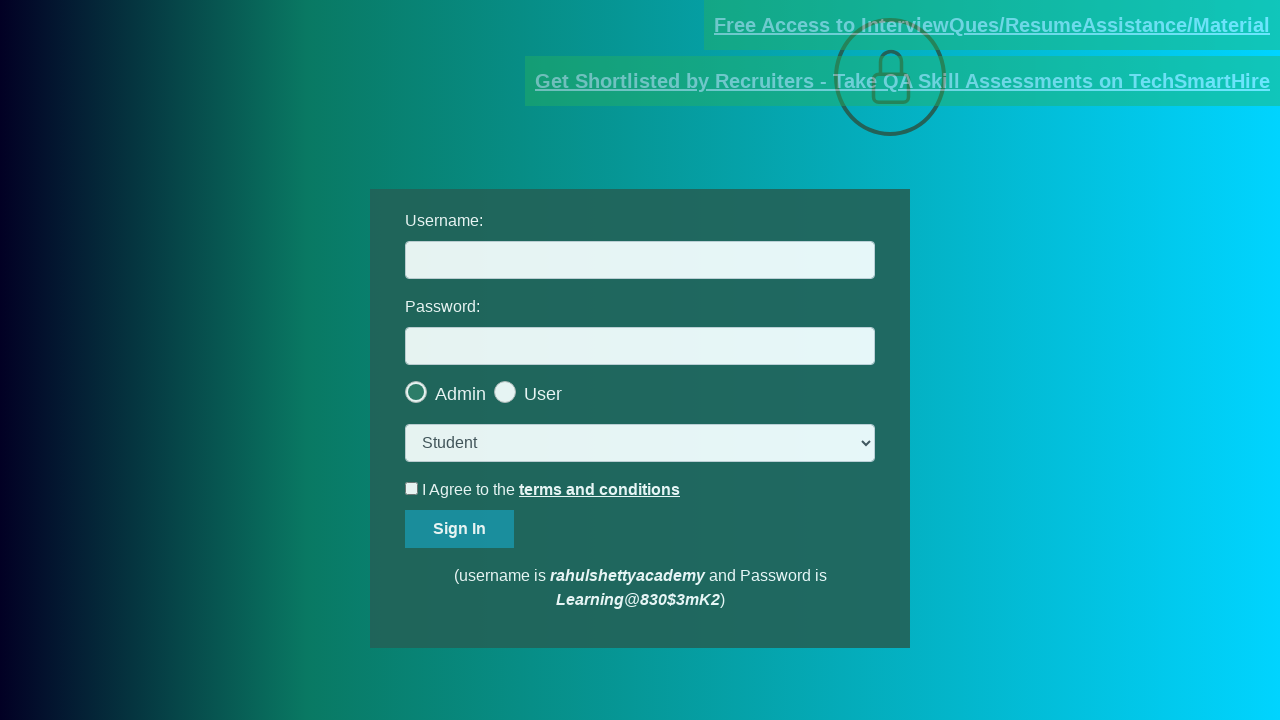

Extracted text from red highlighted element in child page
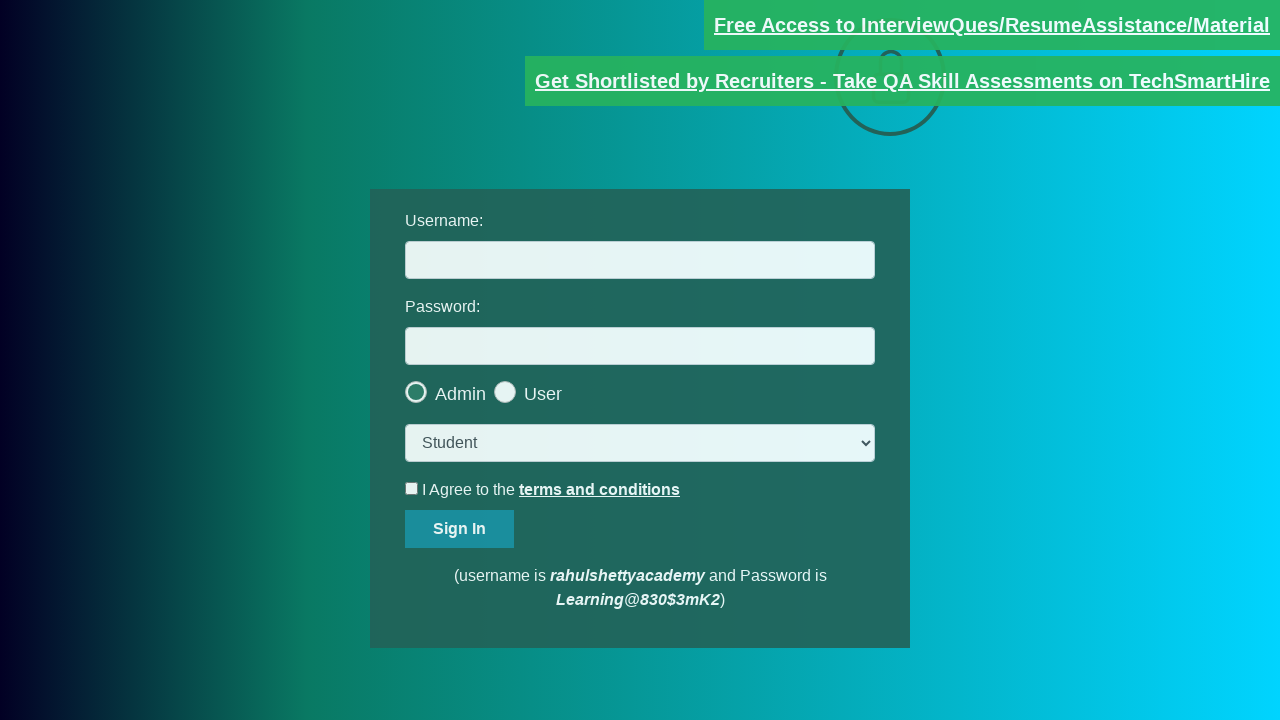

Extracted domain 'rahulshettyacademy.com' from email text
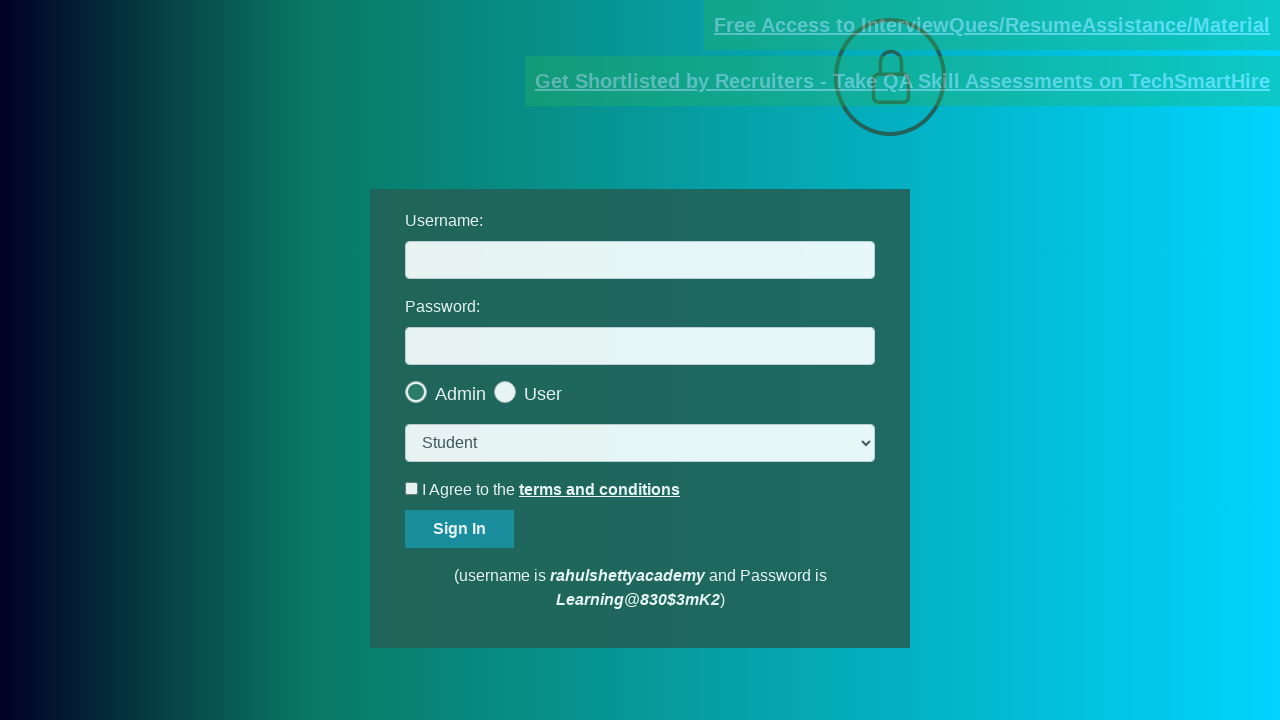

Filled username field with extracted domain 'rahulshettyacademy.com' on input#username
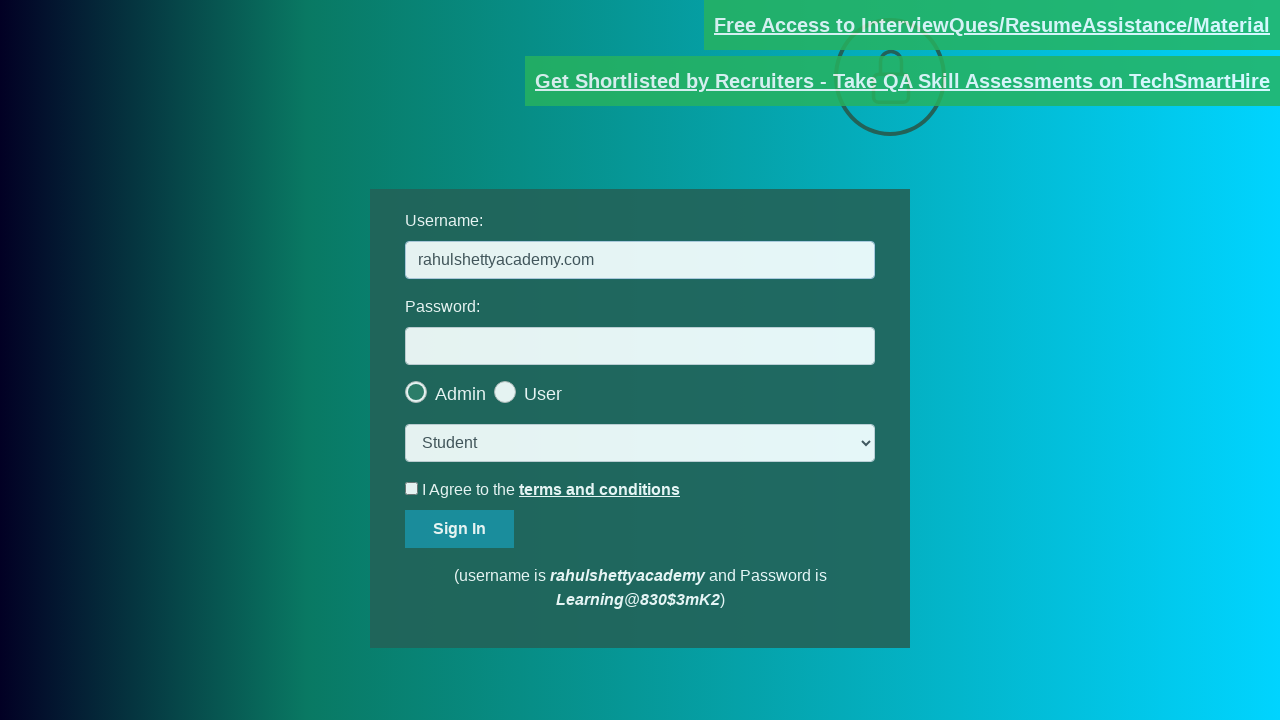

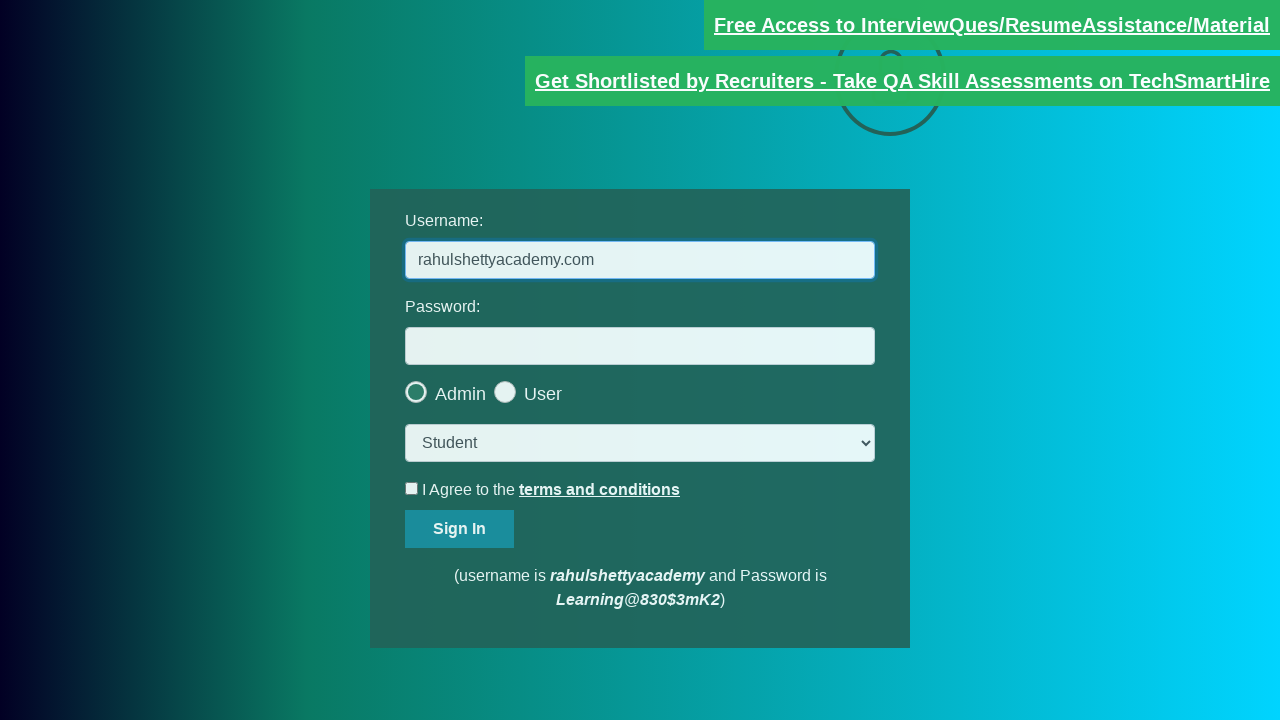